Navigates to a Cocodecow product page and verifies the price element is displayed

Starting URL: https://www.cocodecow.com/coco/gi/CD0954/

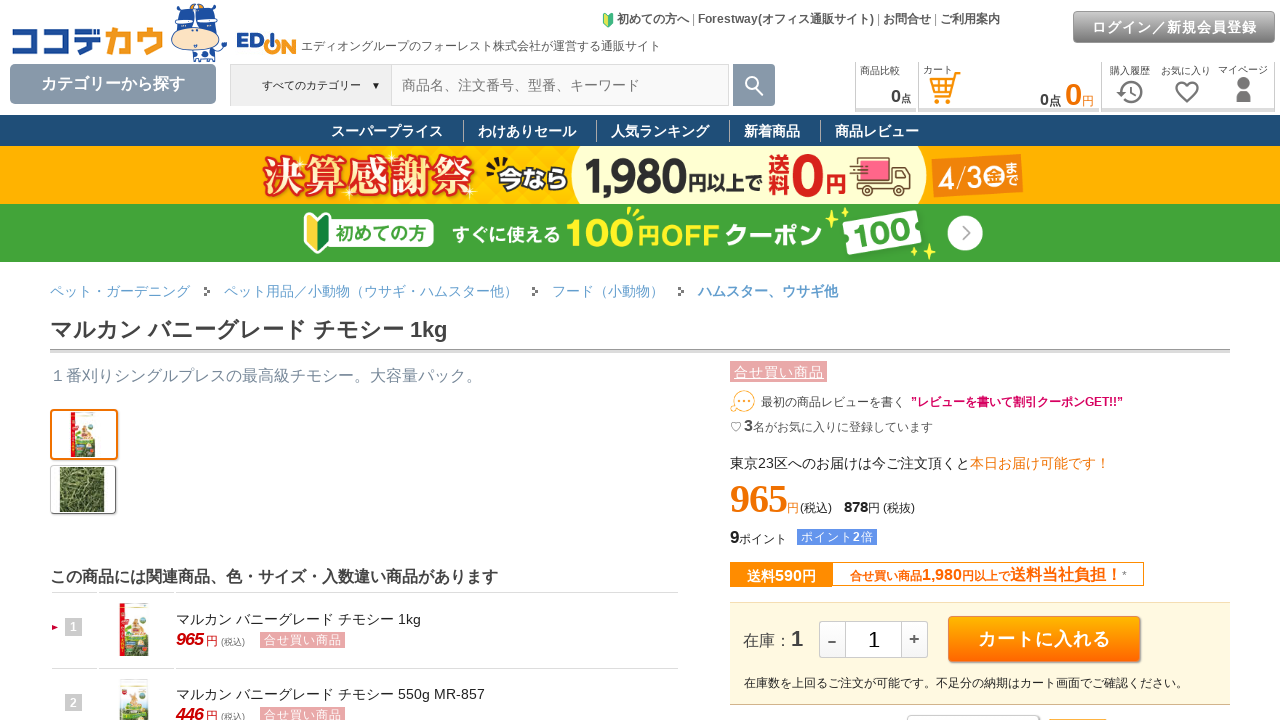

Waited for price element (infobox) to be visible on Cocodecow product page
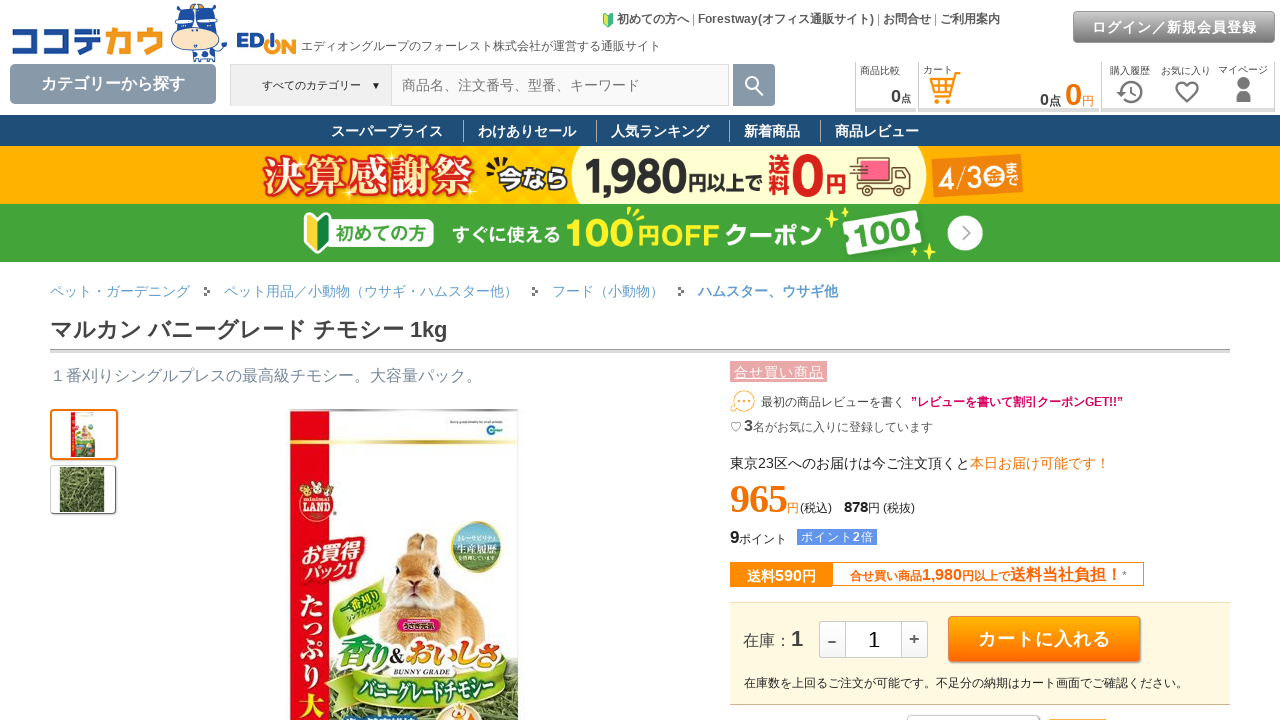

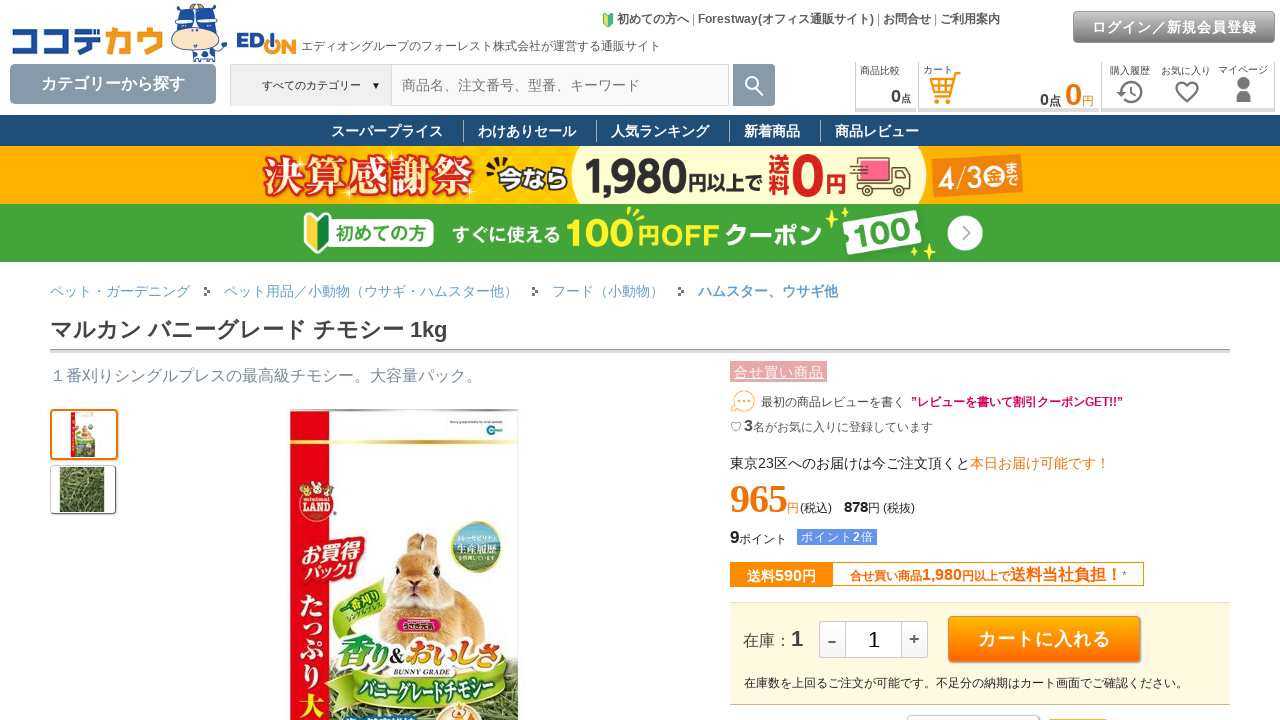